Tests a registration form by filling out all fields including personal information, contact details, skills, country, date of birth, and password, then submitting the form.

Starting URL: https://demo.automationtesting.in/Register.html

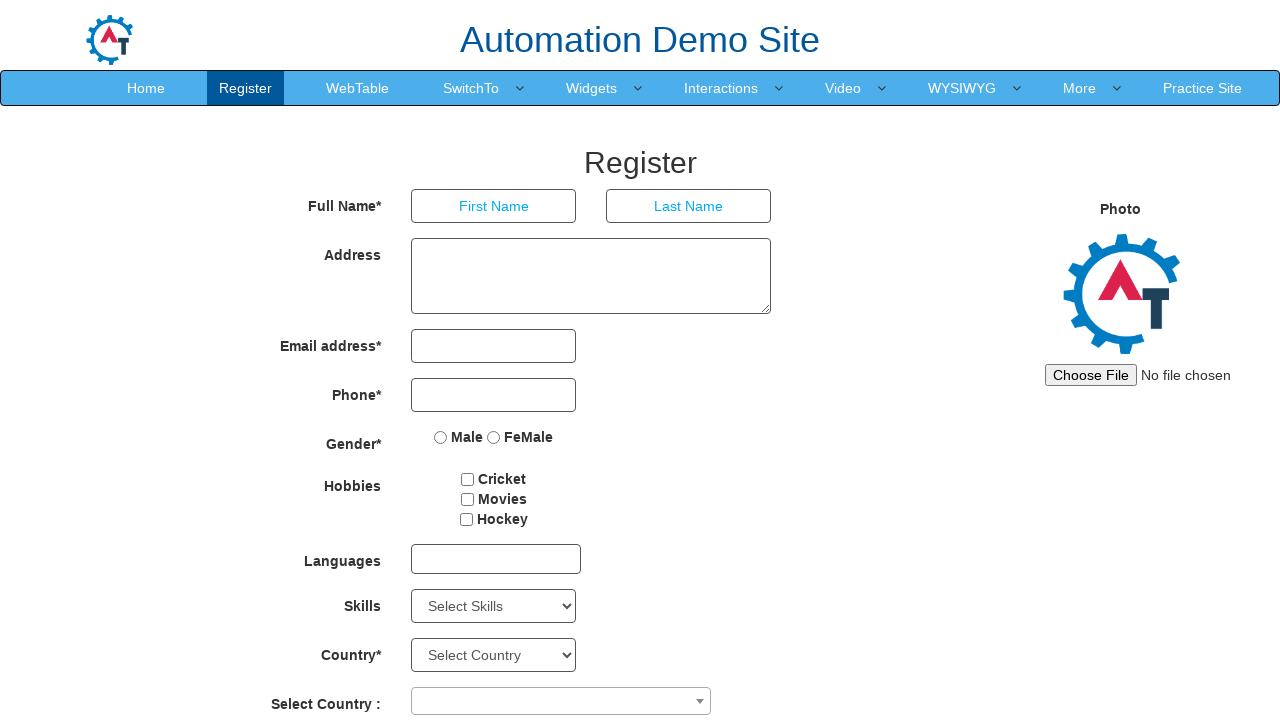

Filled first name field with 'Michael' on input[placeholder='First Name']
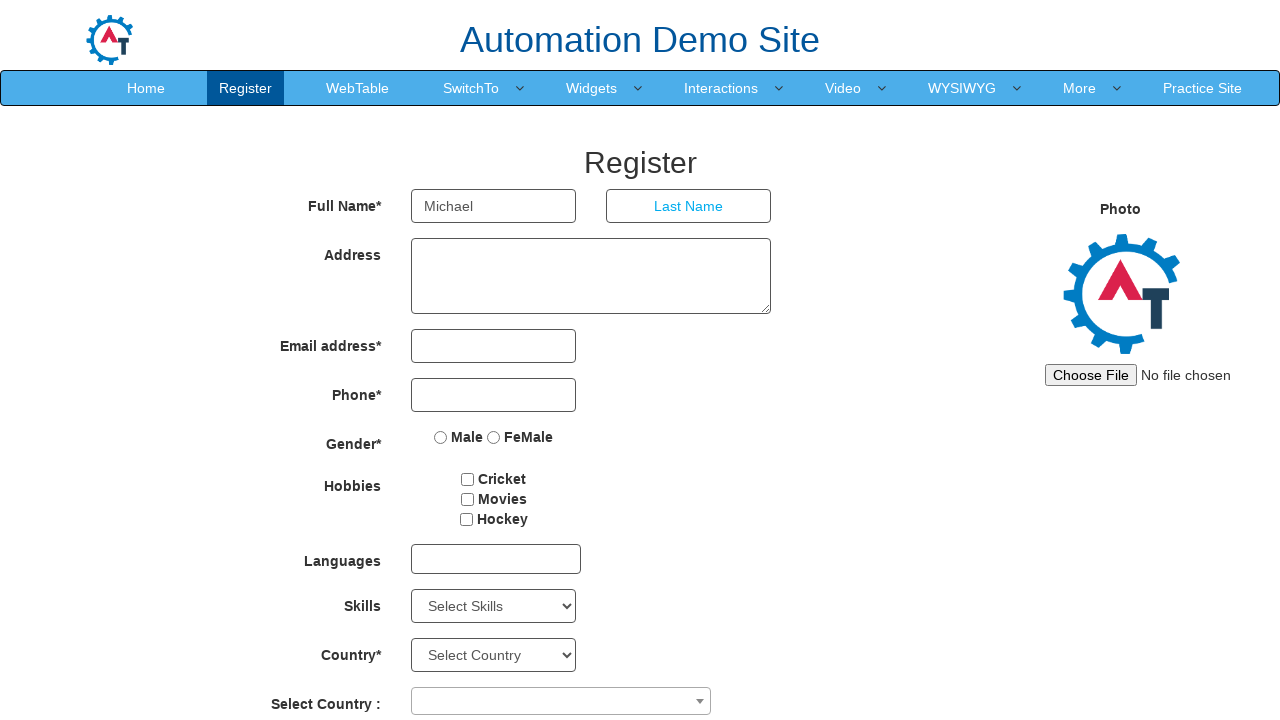

Filled last name field with 'Johnson' on input[placeholder='Last Name']
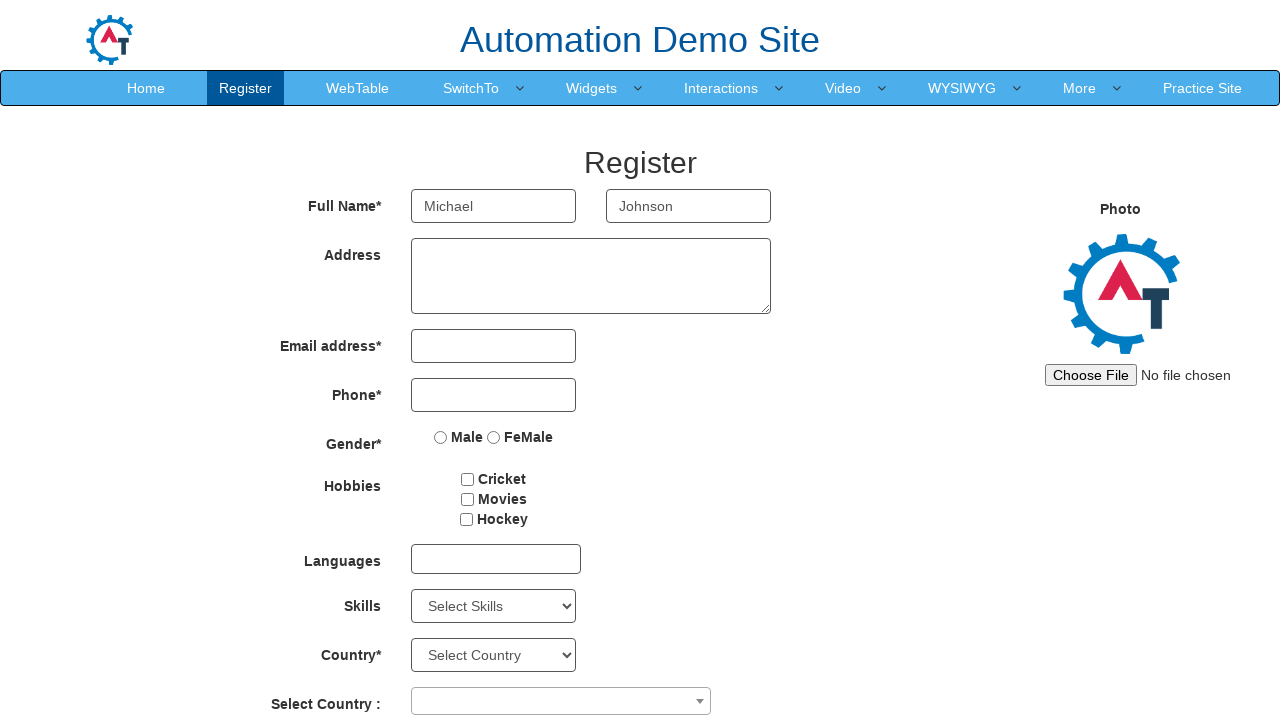

Filled address field with '123 Oak Street, Downtown, Chicago' on textarea[ng-model='Adress']
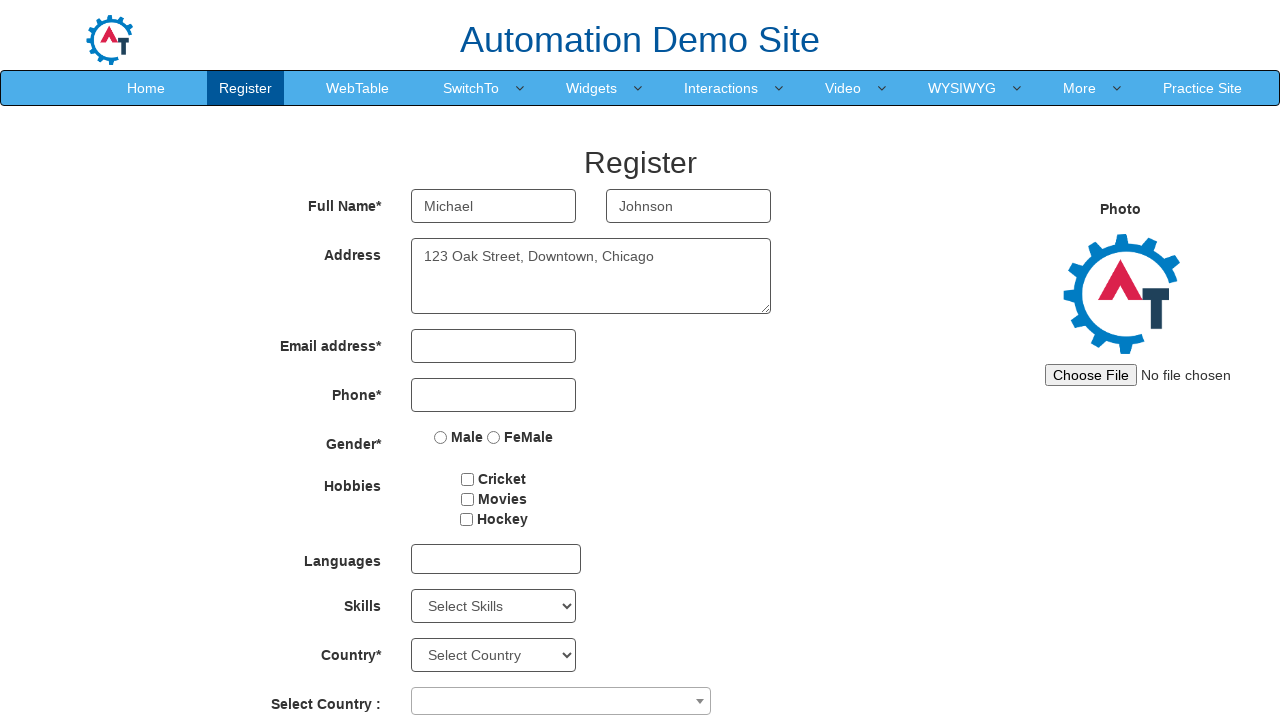

Filled email field with 'michael.johnson87@example.com' on input[type='email']
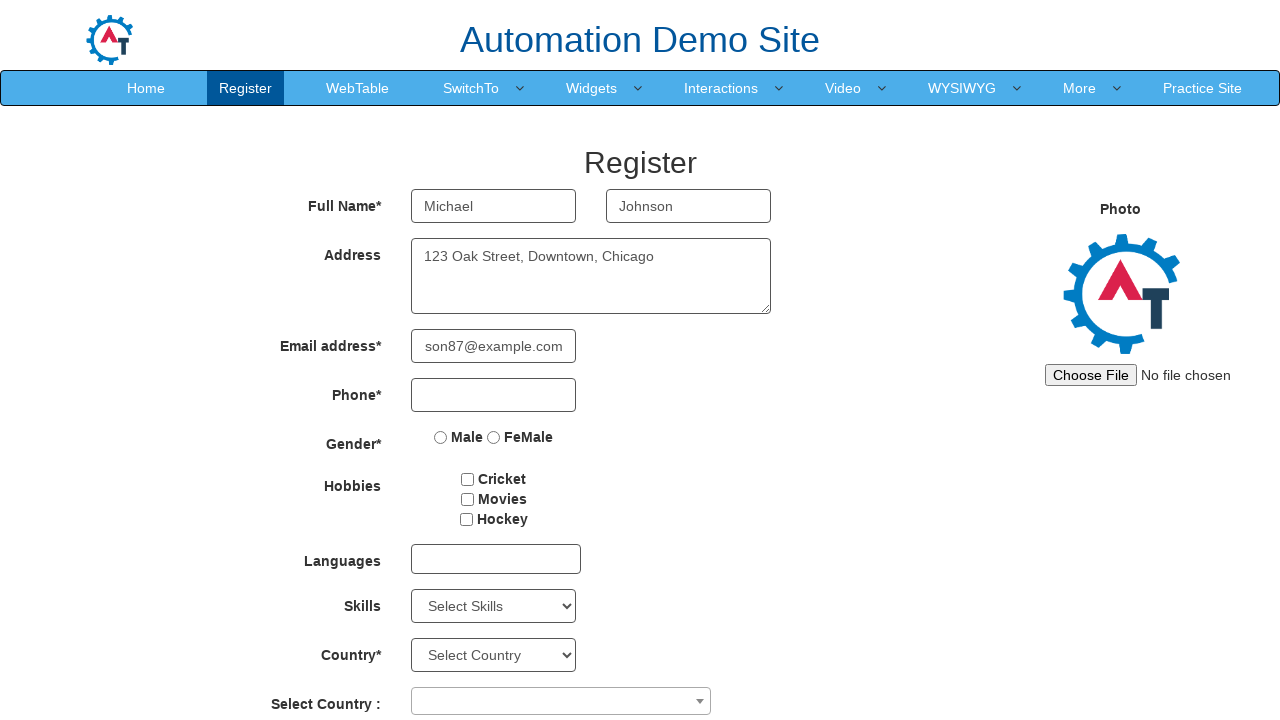

Filled phone number field with '5551234567' on input[type='tel']
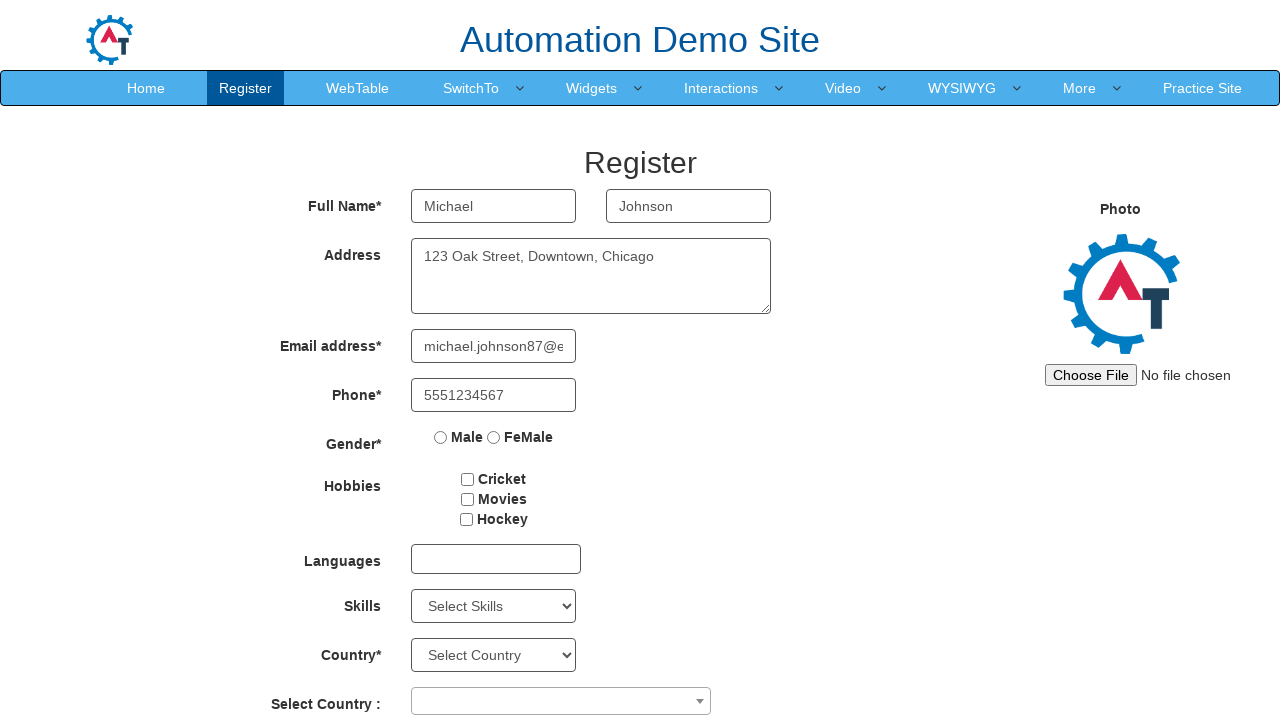

Selected Male gender option at (441, 437) on input[value='Male']
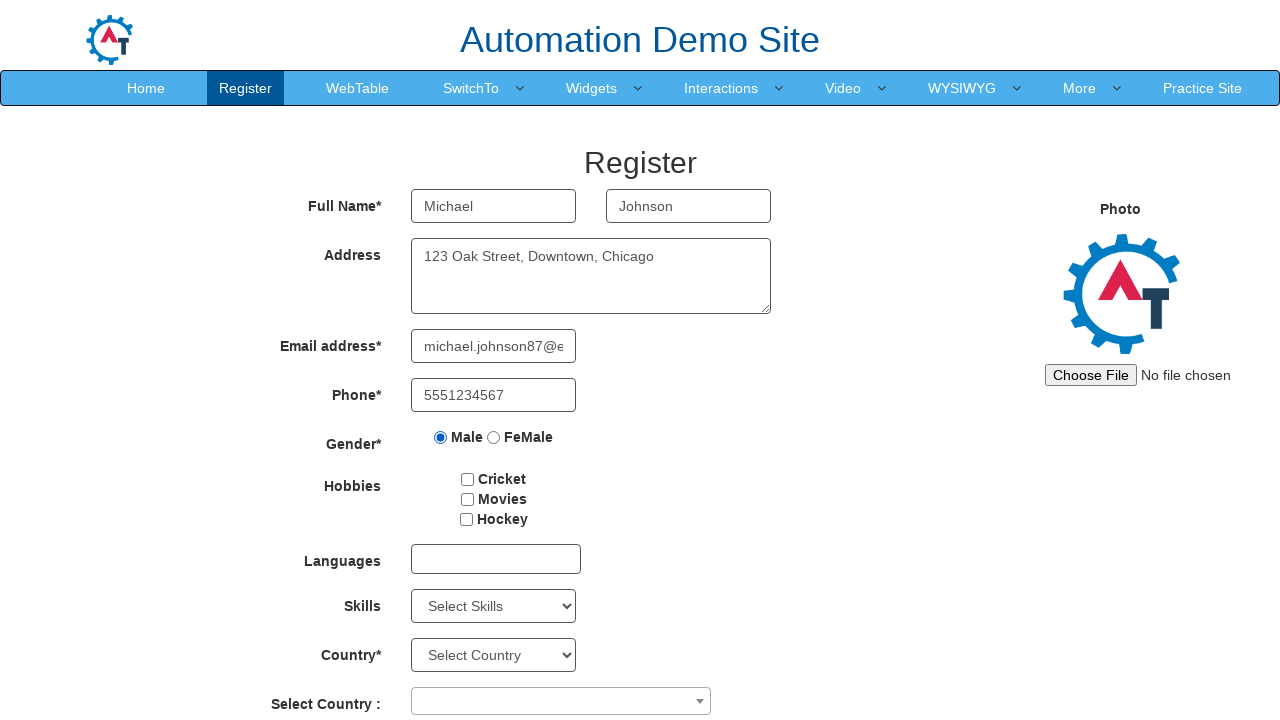

Checked hobby checkbox at (468, 479) on #checkbox1
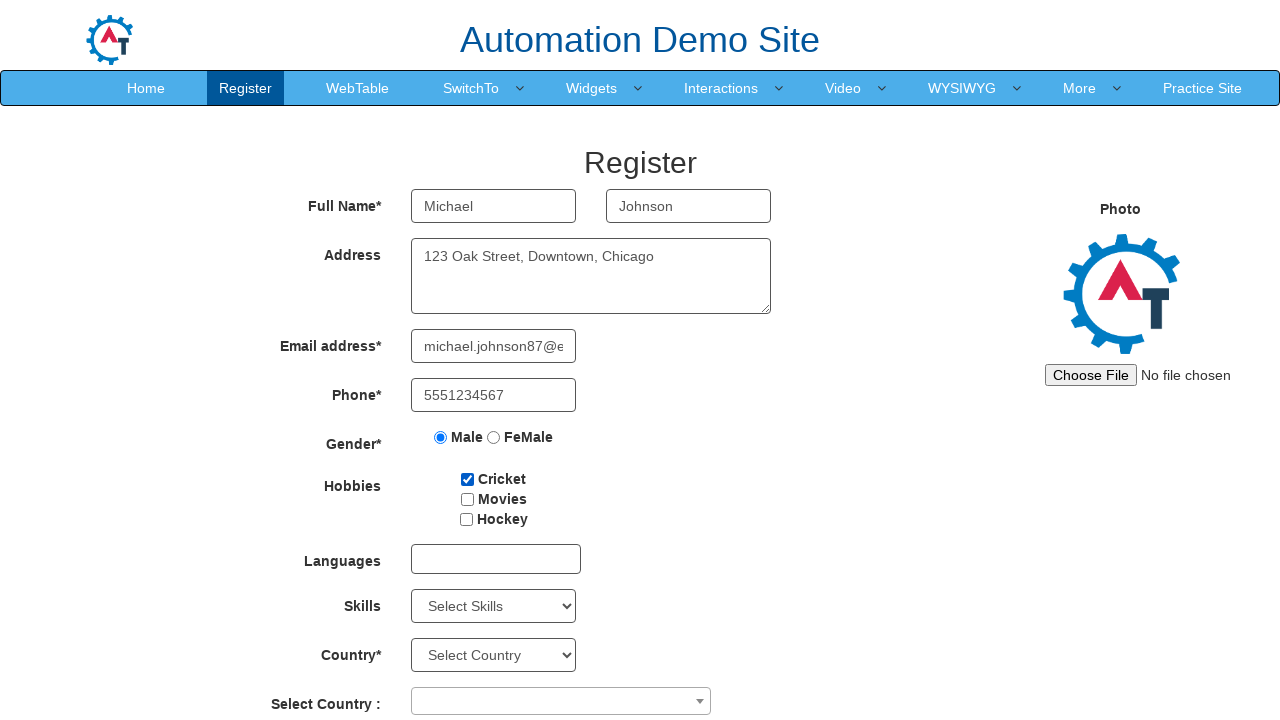

Selected 'Java' from skills dropdown on #Skills
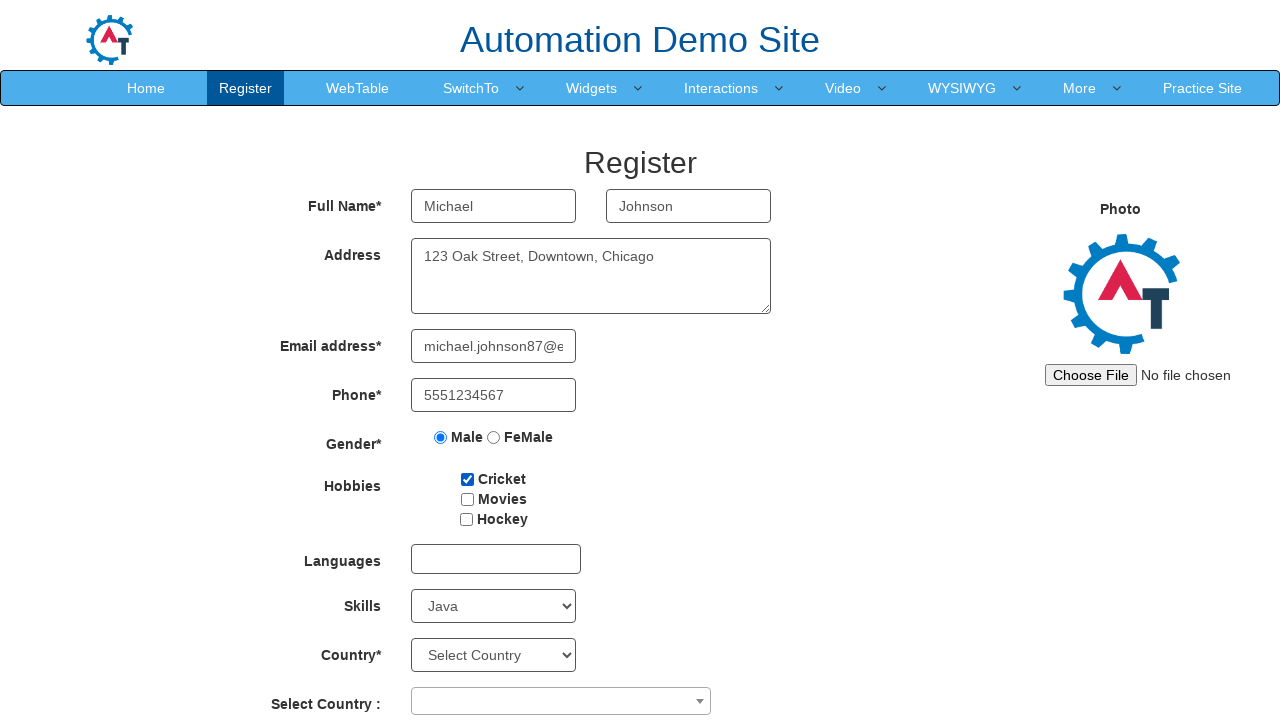

Selected 'India' from country dropdown on #country
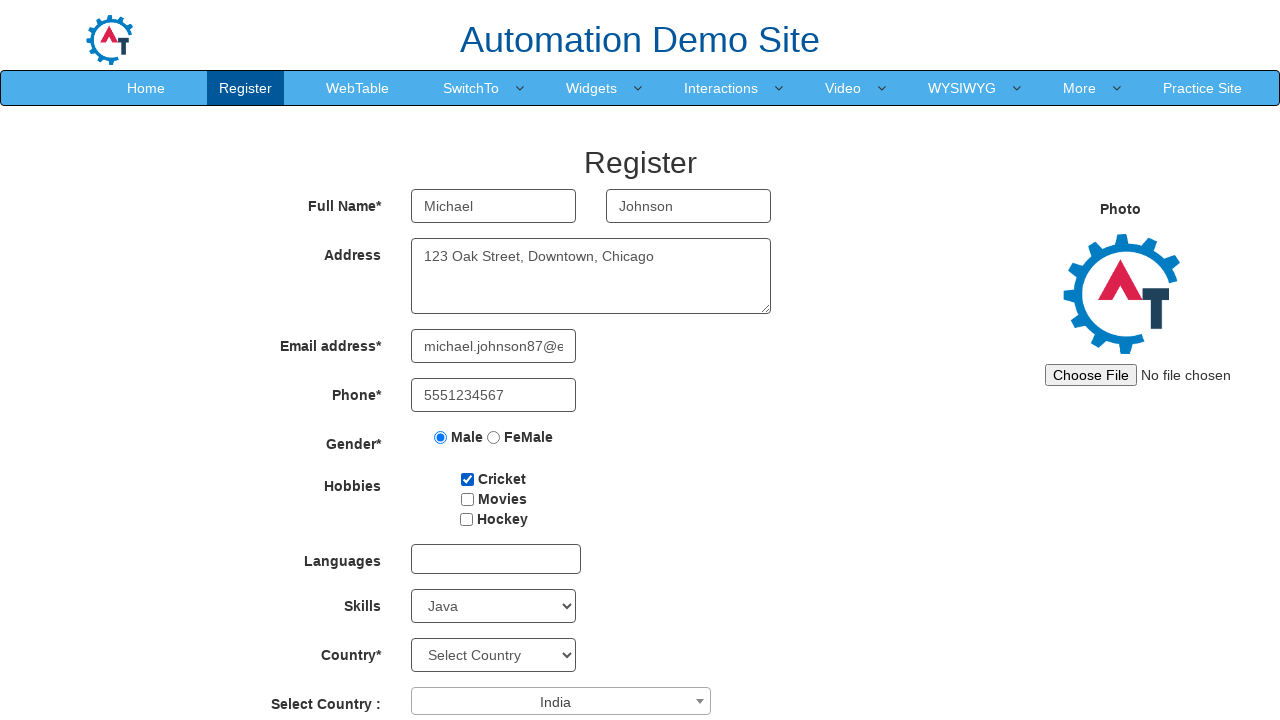

Selected birth year '1998' on #yearbox
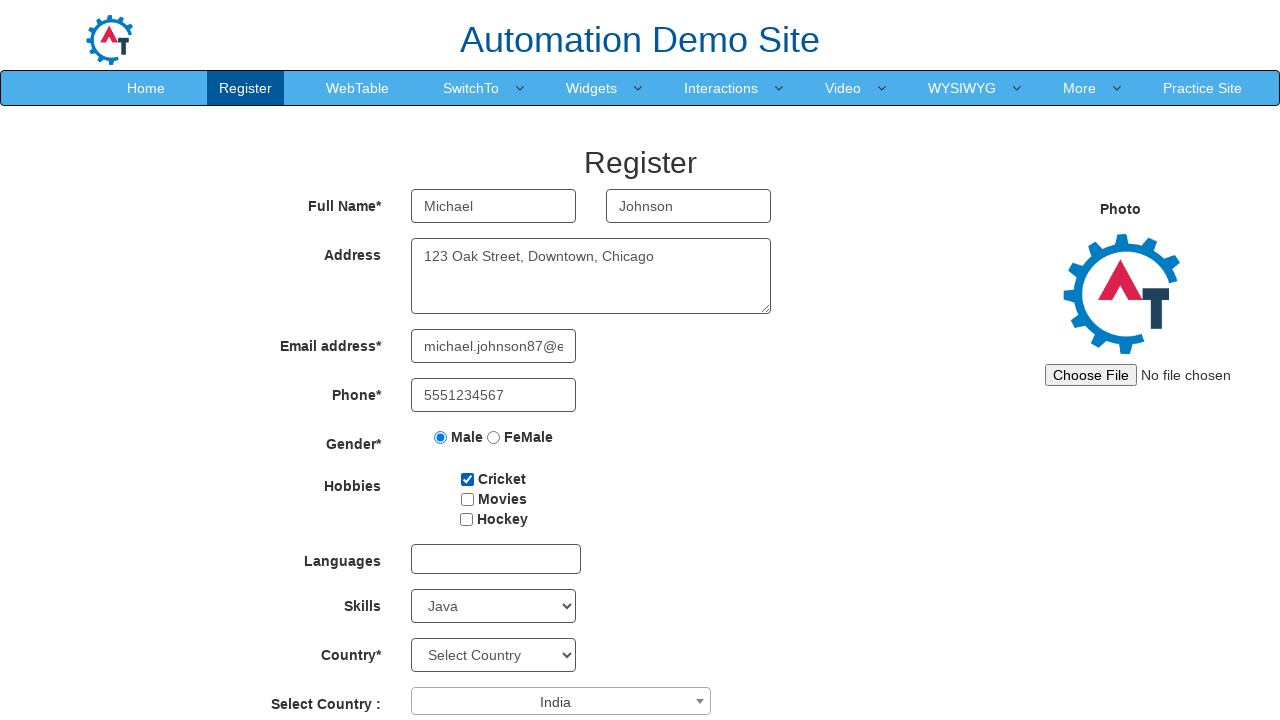

Selected birth month 'January' on select[placeholder='Month']
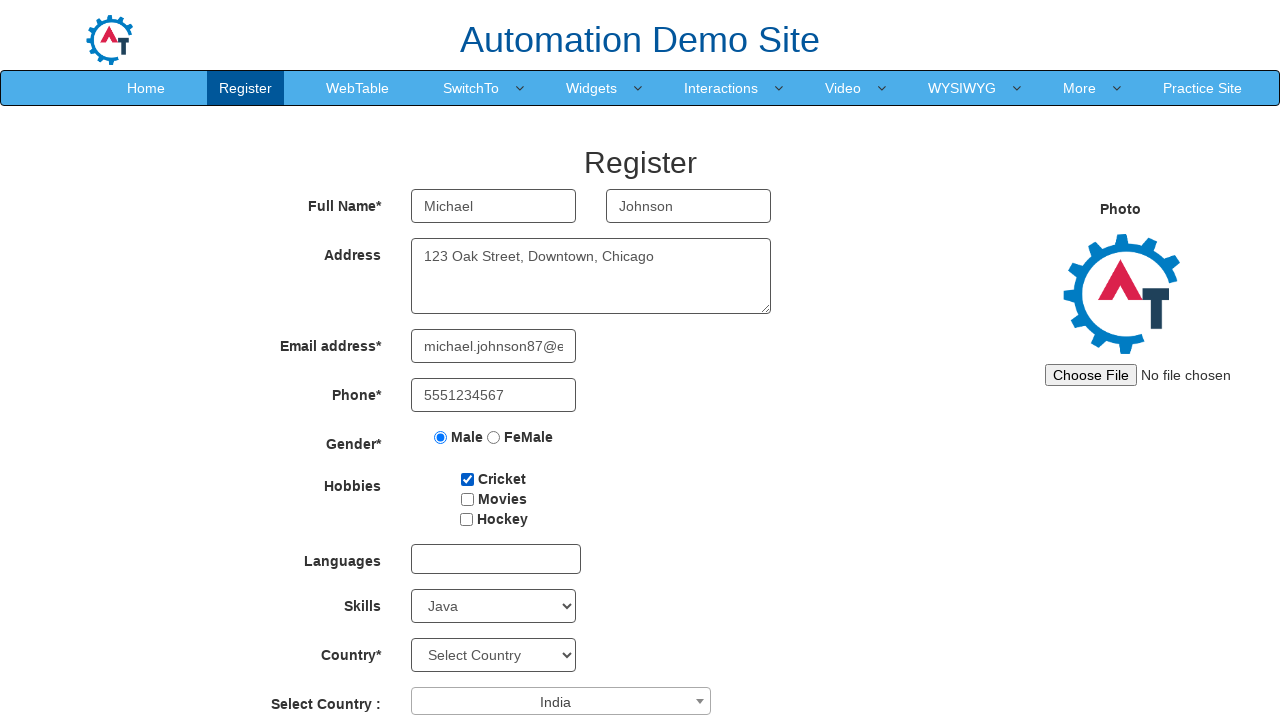

Selected birth day '1' on #daybox
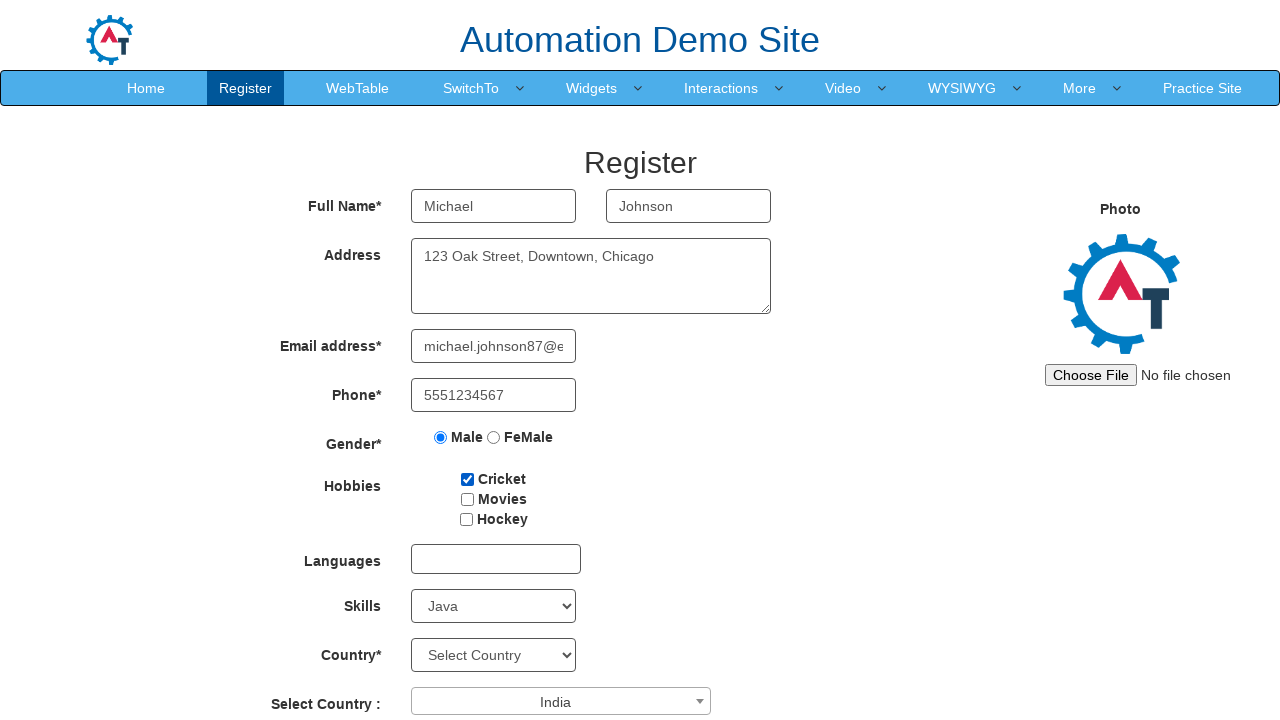

Filled password field on #firstpassword
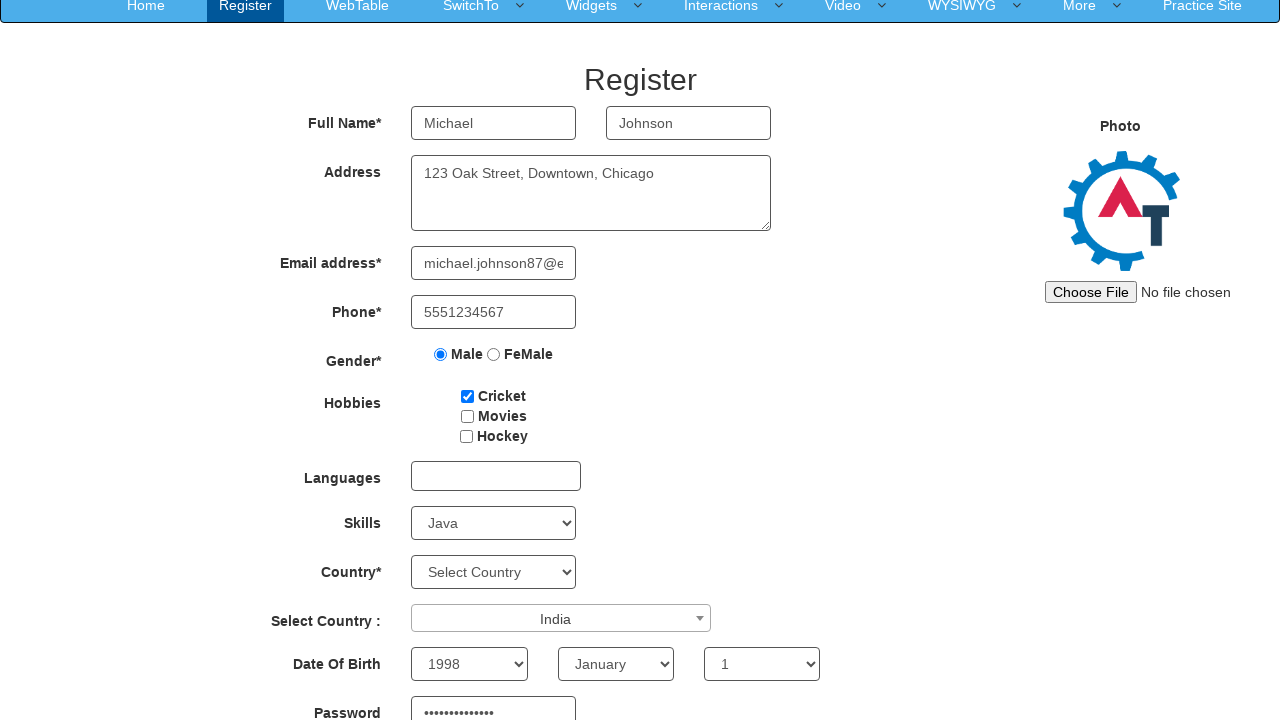

Filled confirm password field on #secondpassword
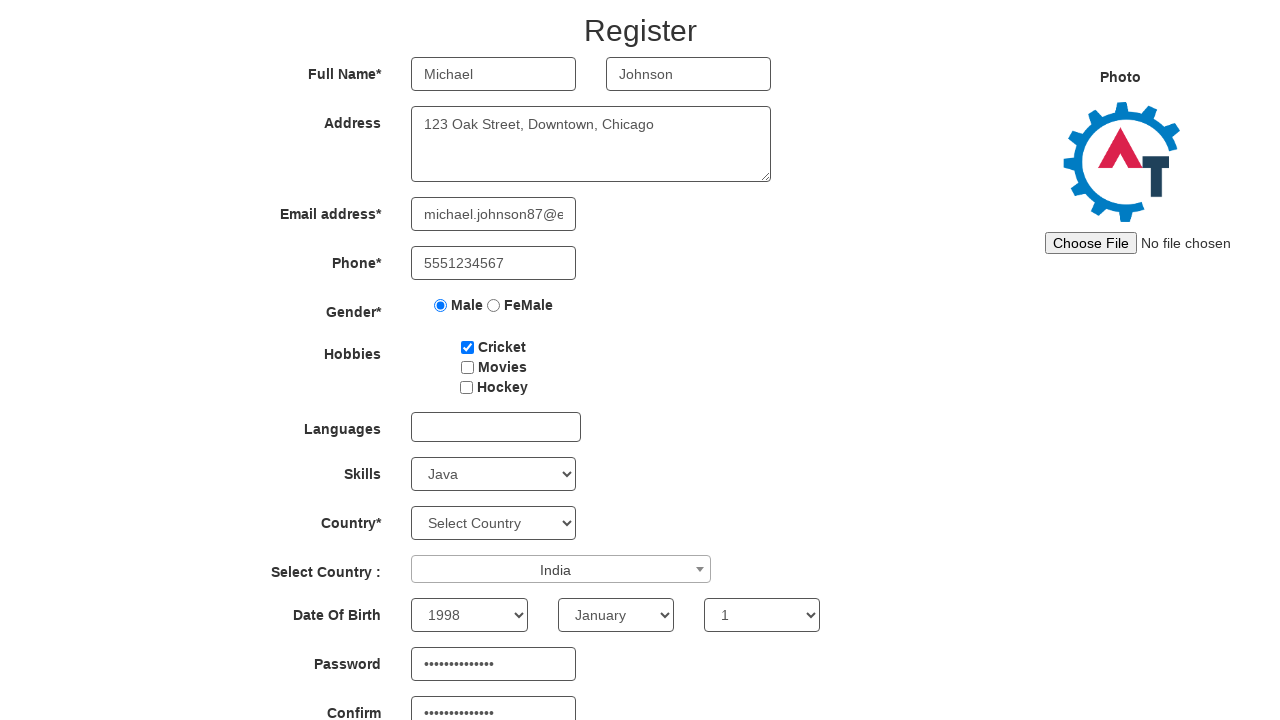

Clicked submit button to register at (572, 623) on #submitbtn
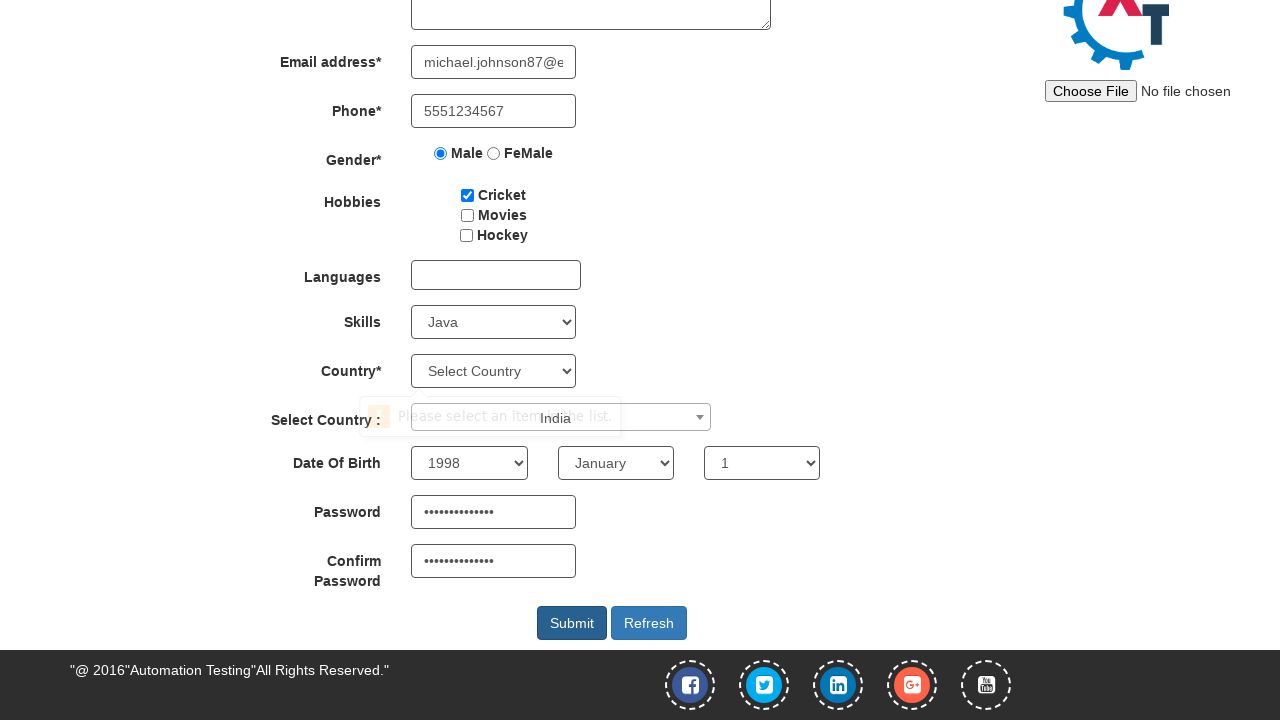

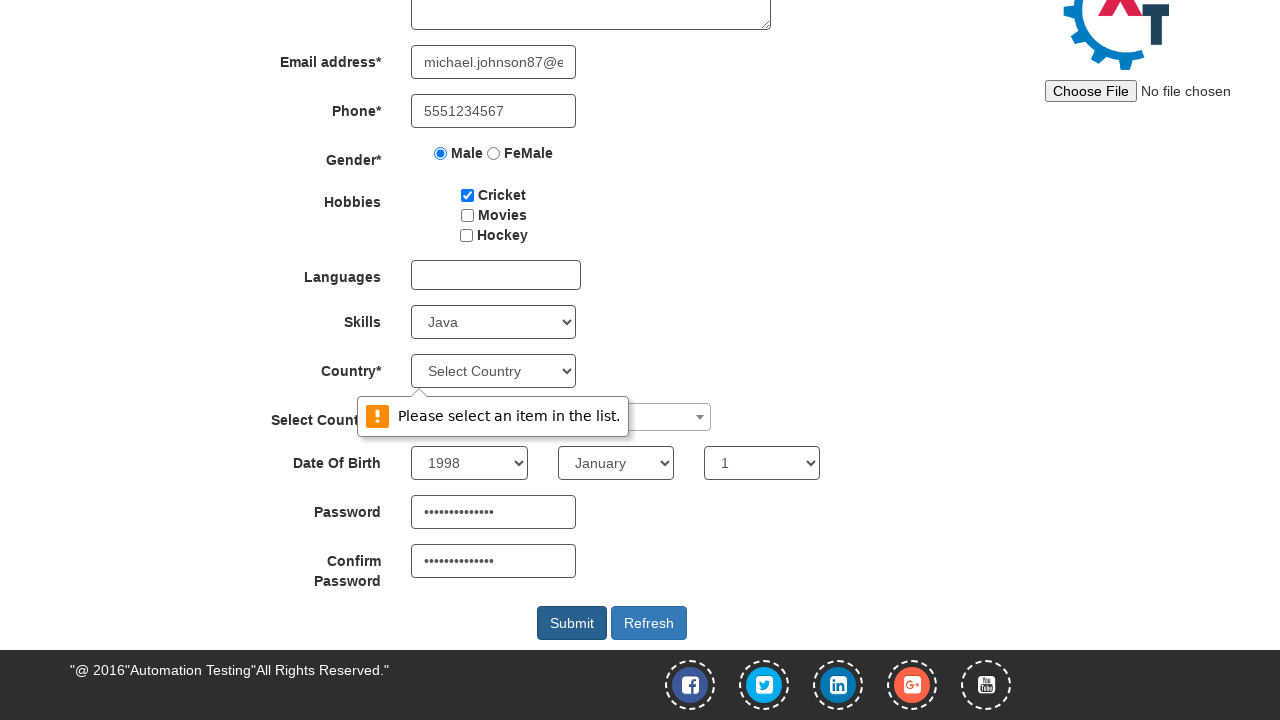